Tests resizable UI components by dragging resize handles on both a restricted box and an open box, performing multiple resize operations with different offset movements.

Starting URL: https://demoqa.com/resizable

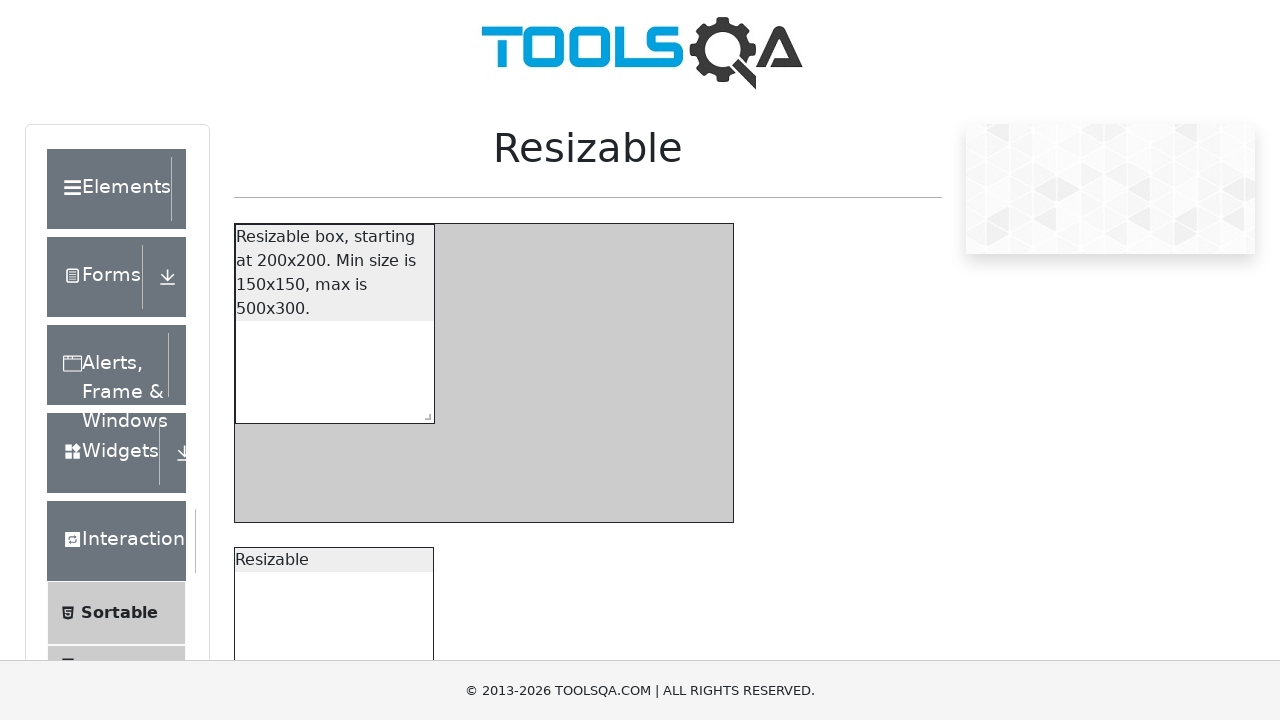

Located restricted resizable box handle
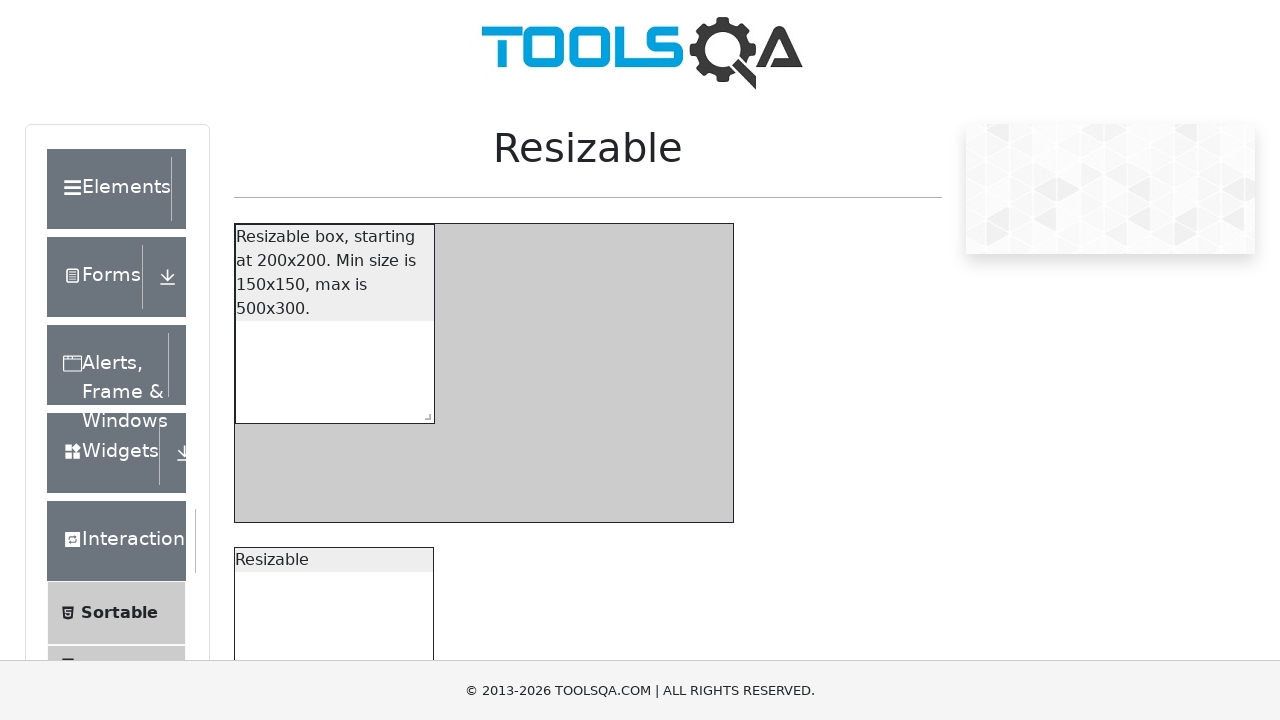

Got bounding box of restricted handle
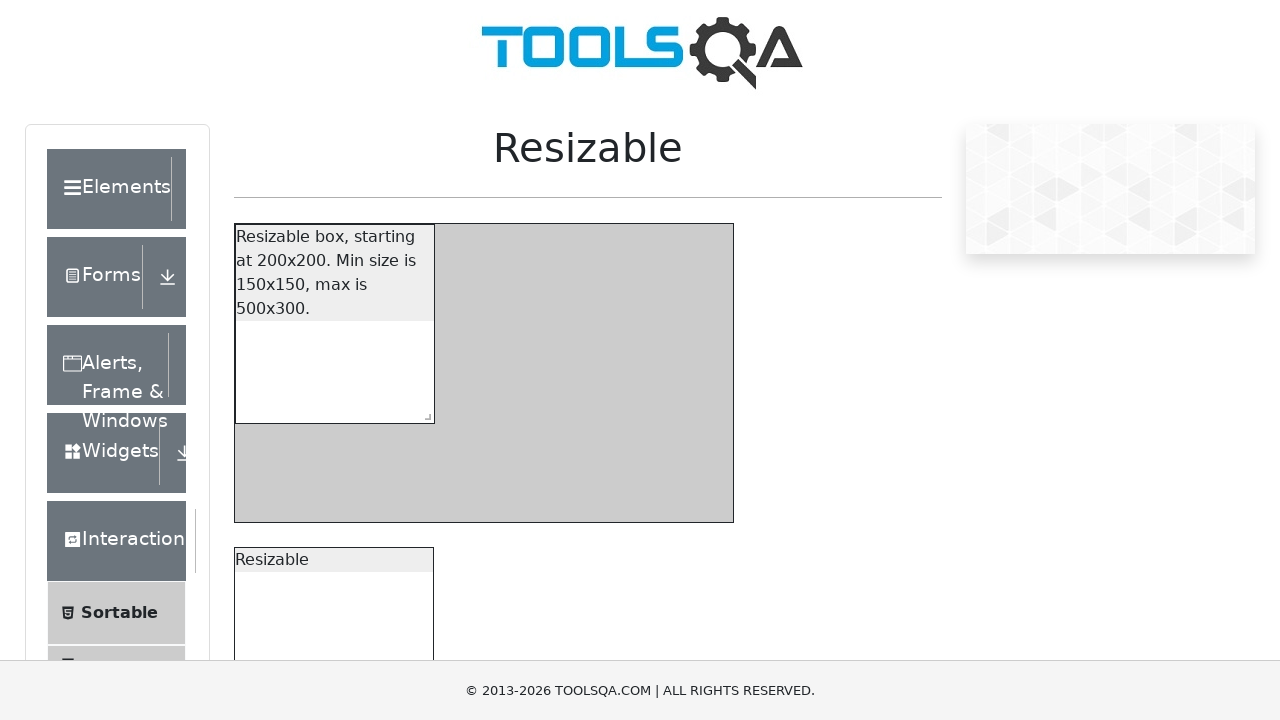

Moved mouse to restricted box handle position at (424, 413)
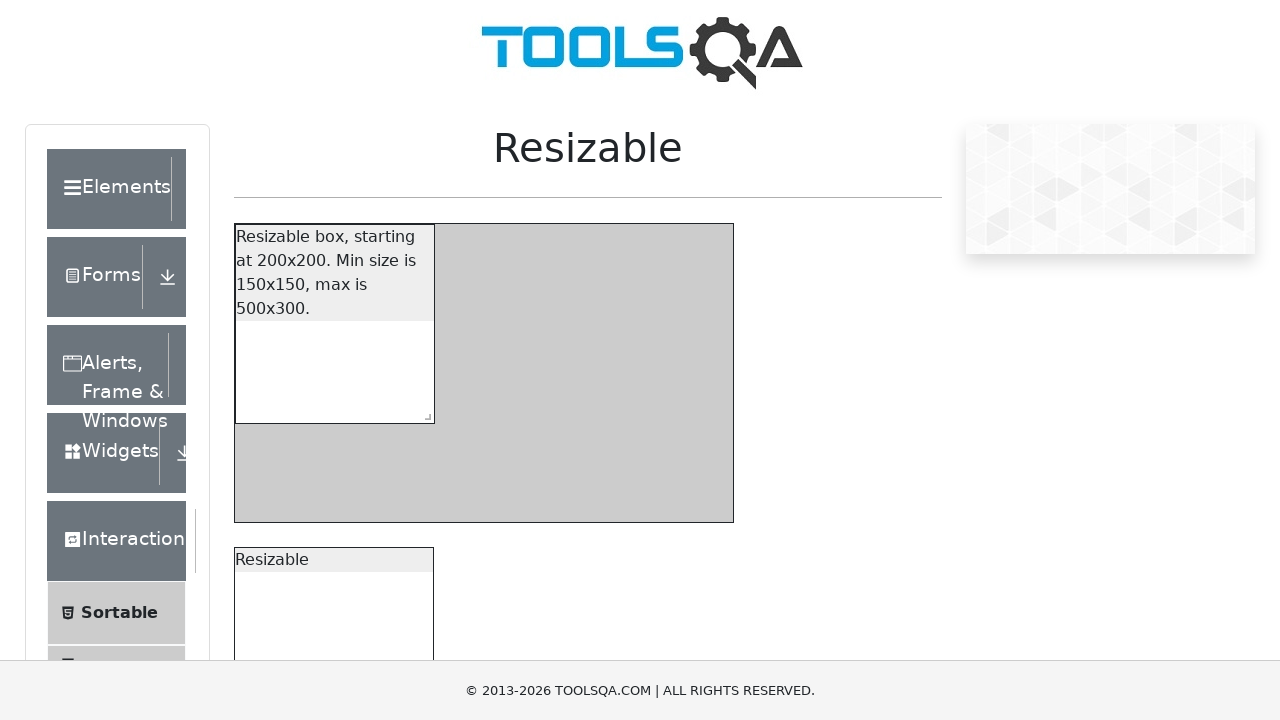

Pressed mouse button down on restricted handle at (424, 413)
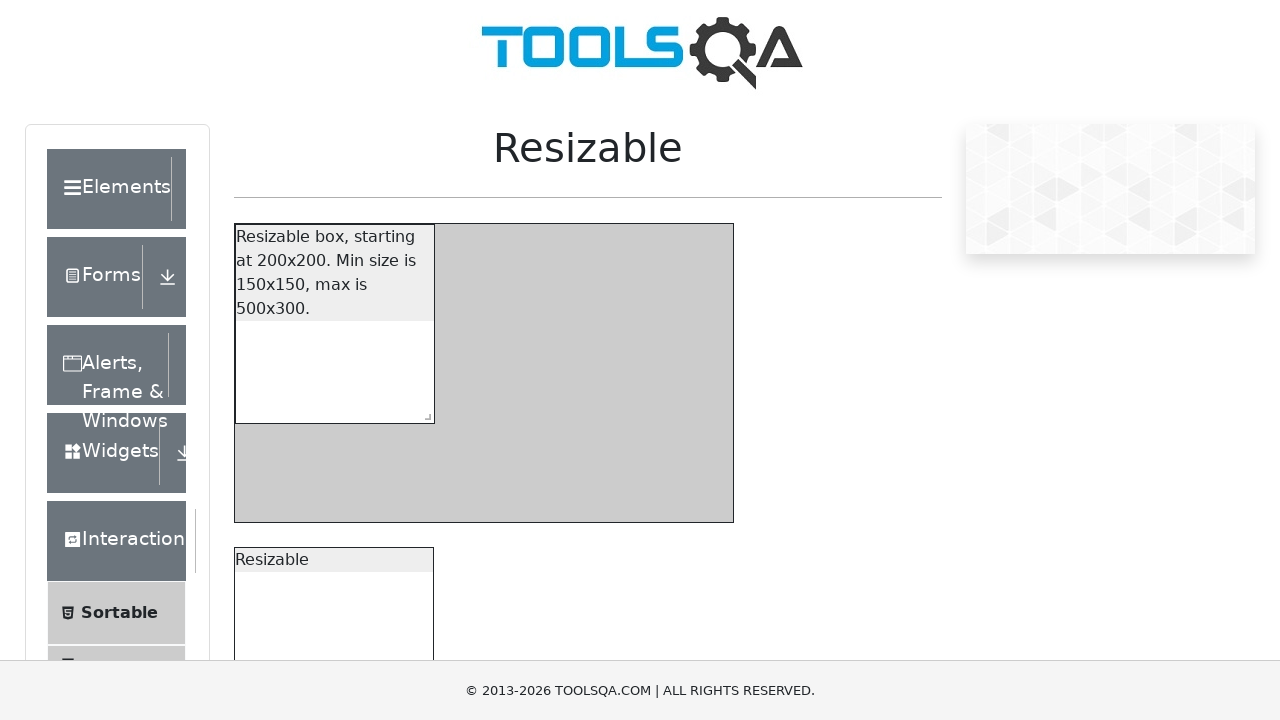

Dragged restricted handle +300px in x and y directions at (724, 713)
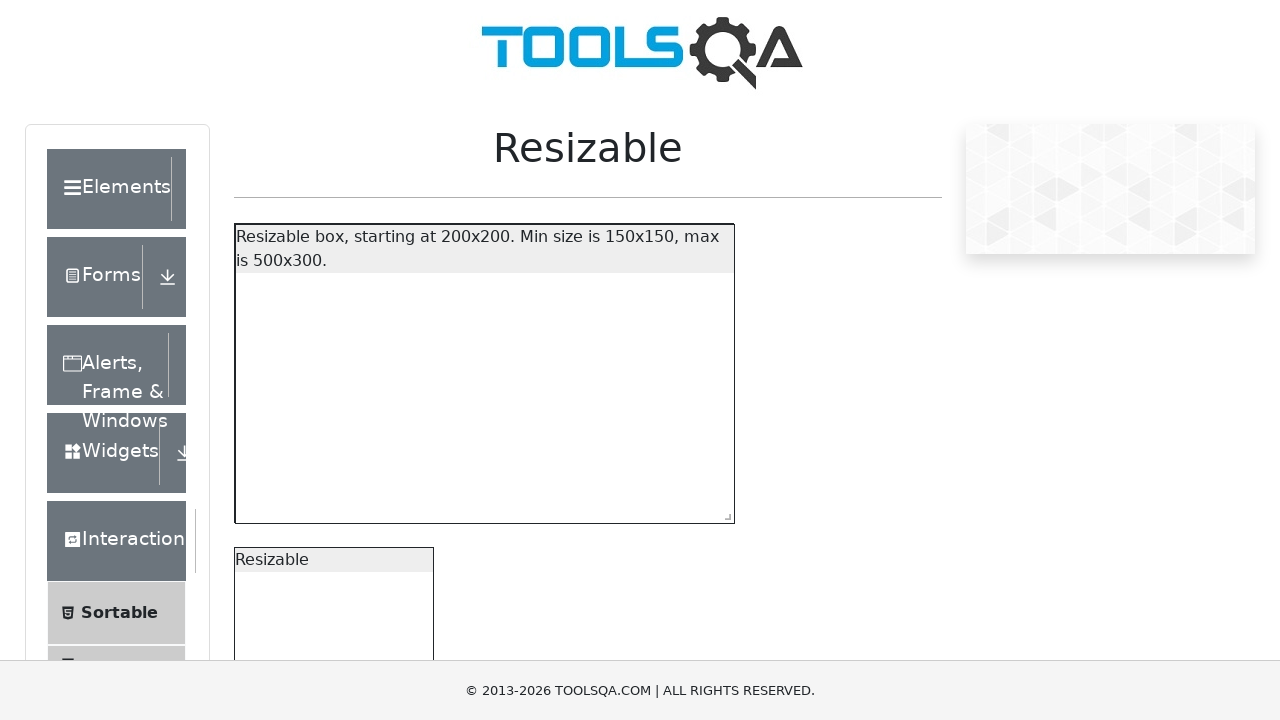

Dragged restricted handle -450px in x and y directions at (274, 263)
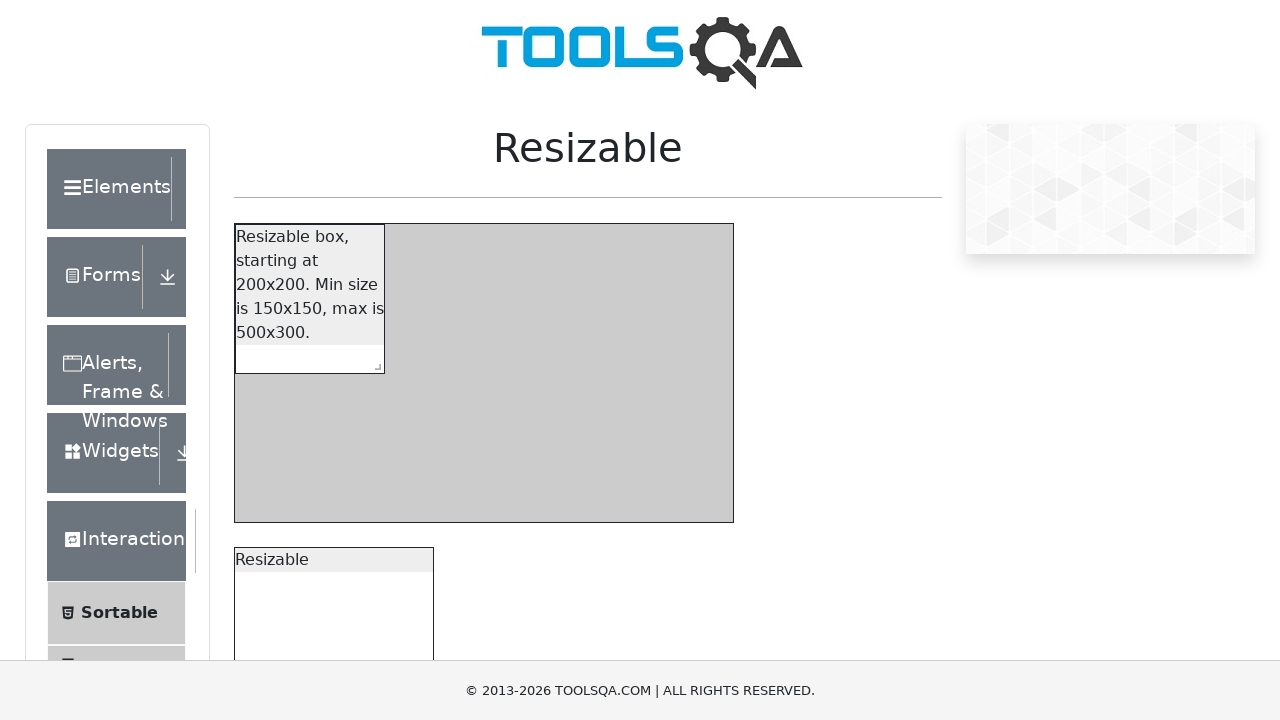

Dragged restricted handle +100px x and +200px y at (374, 463)
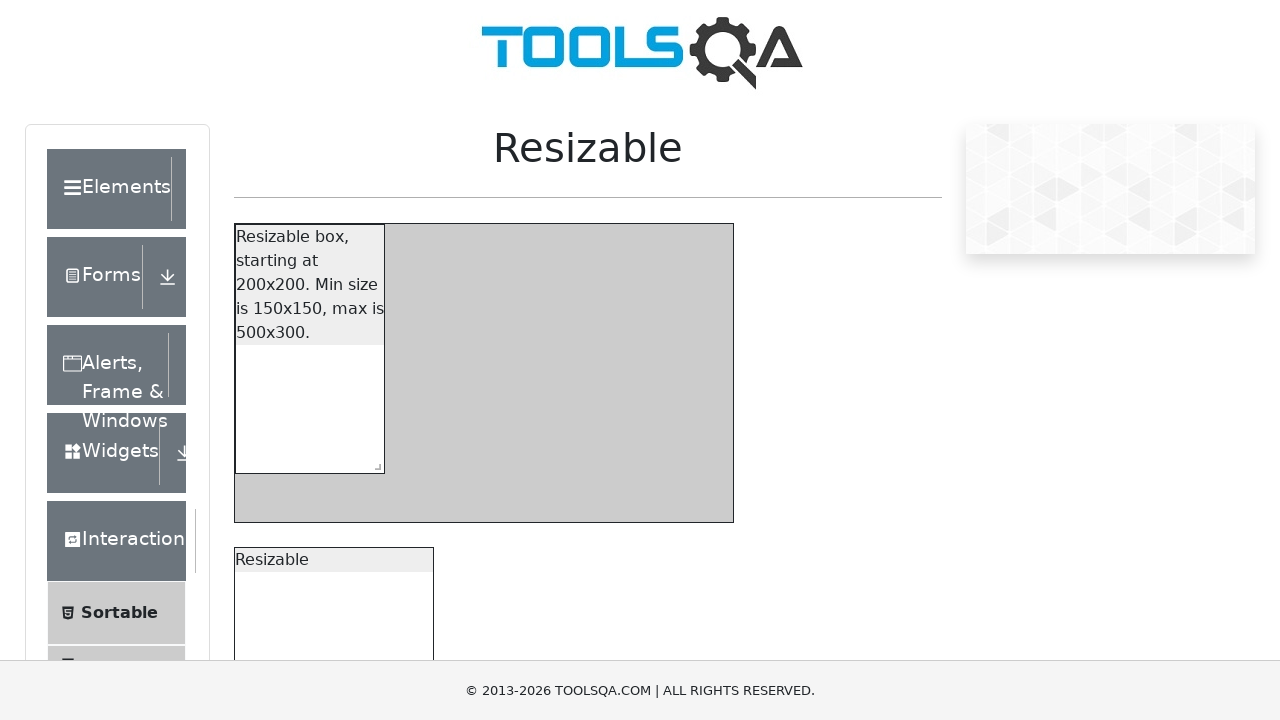

Dragged restricted handle +200px x and +100px y at (574, 563)
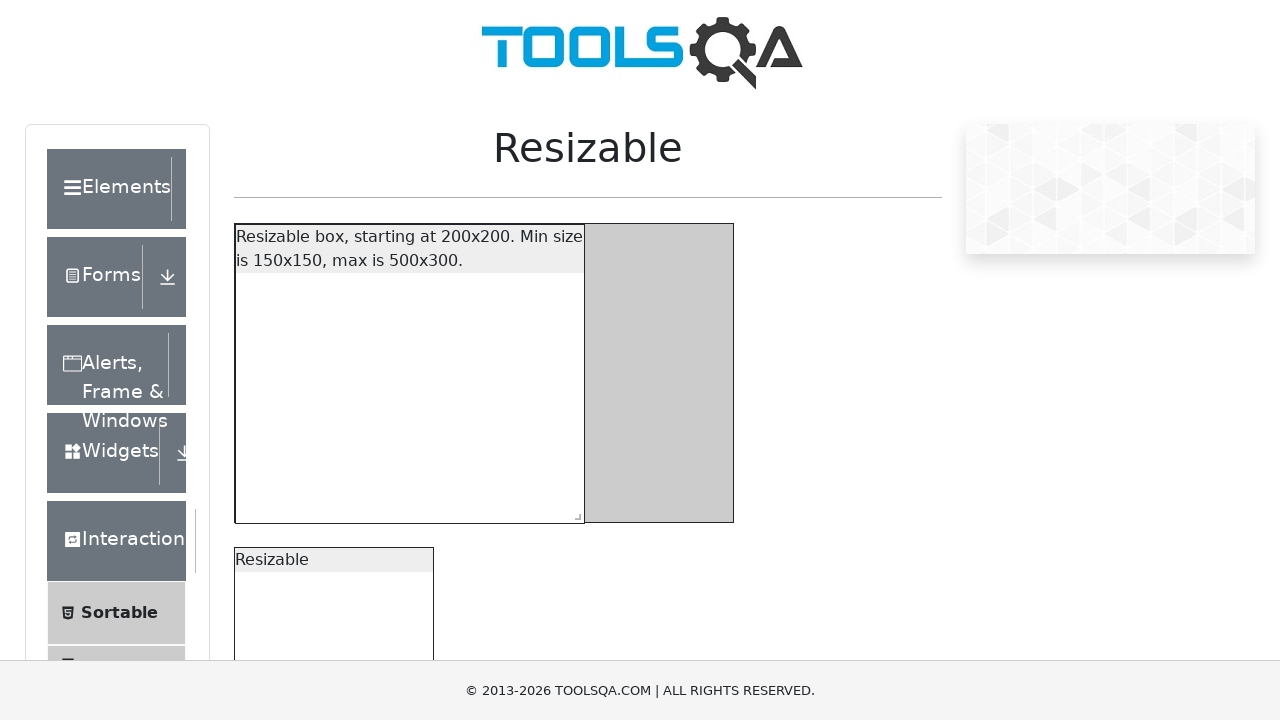

Released mouse button on restricted box after resize operations at (574, 563)
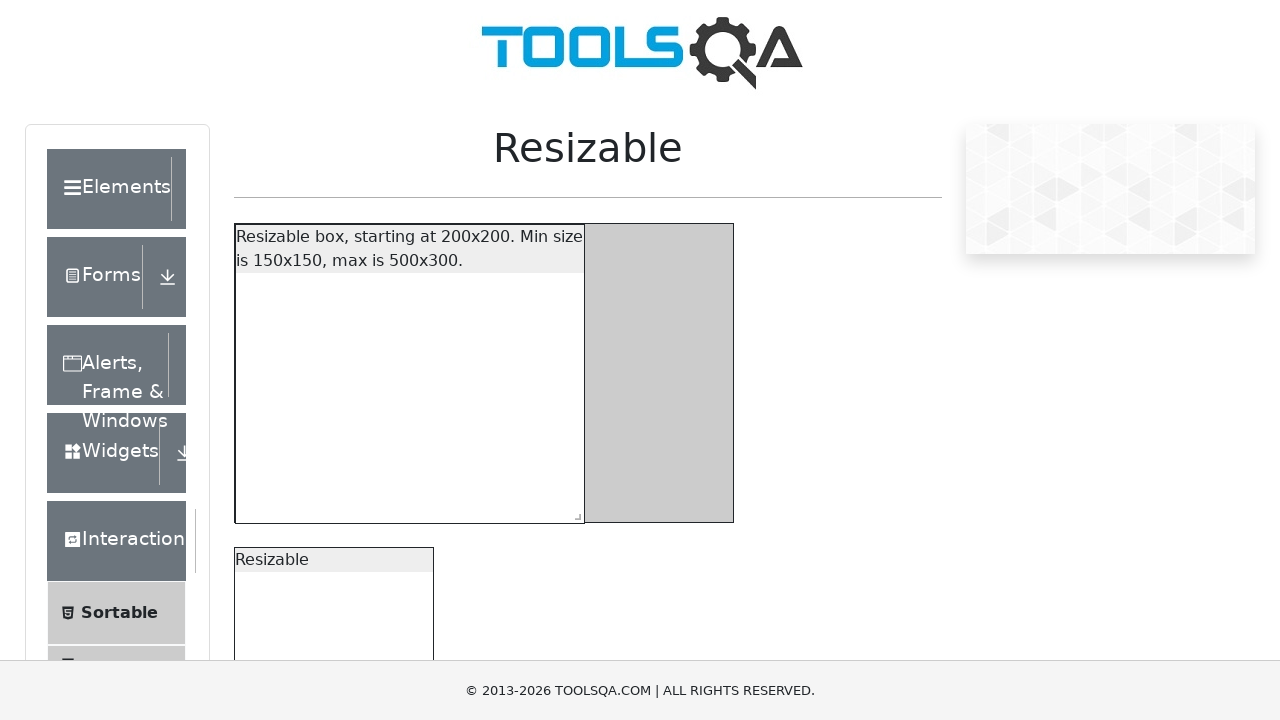

Scrolled down 600px to see open resizable box
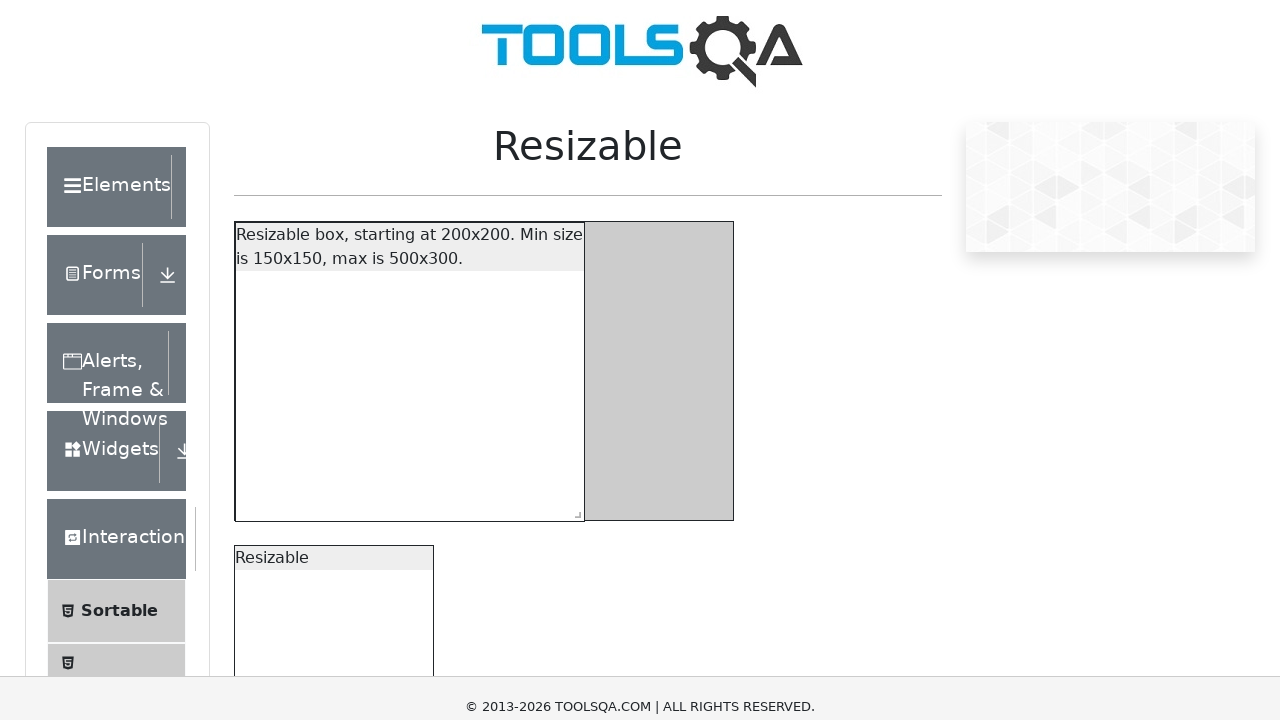

Located open resizable box handle
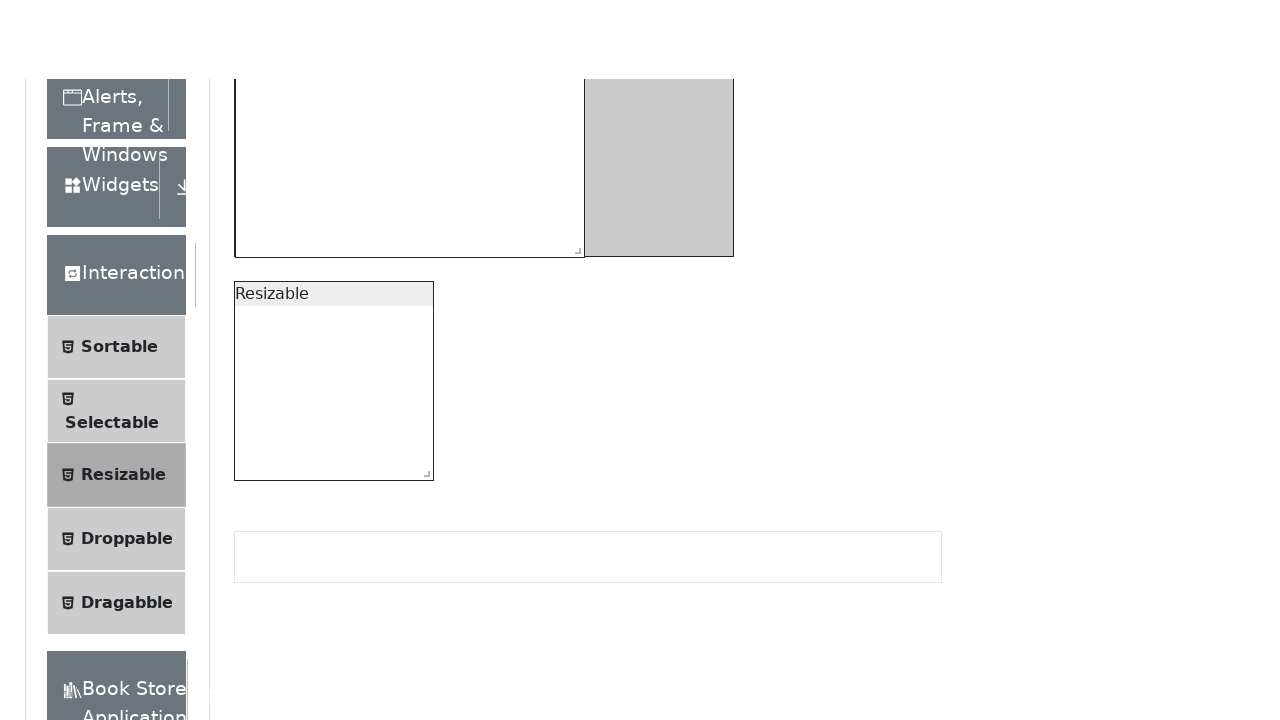

Got bounding box of open handle
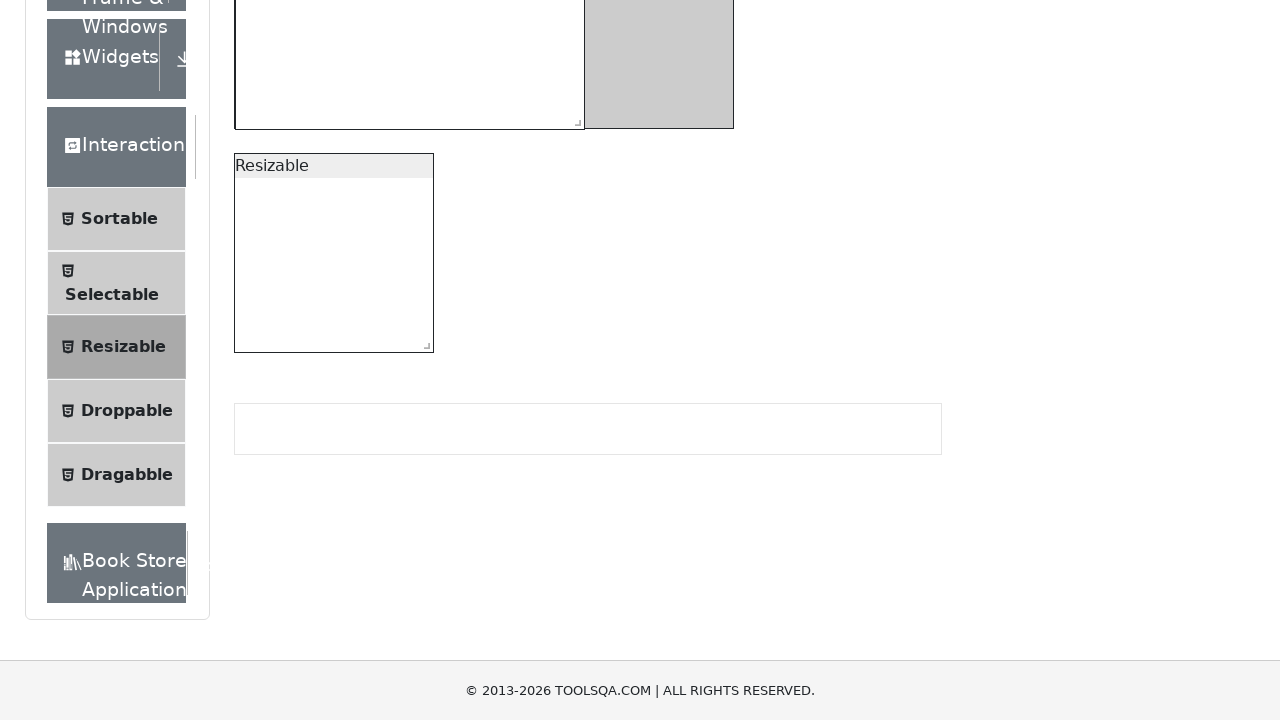

Moved mouse to open box handle position at (423, 342)
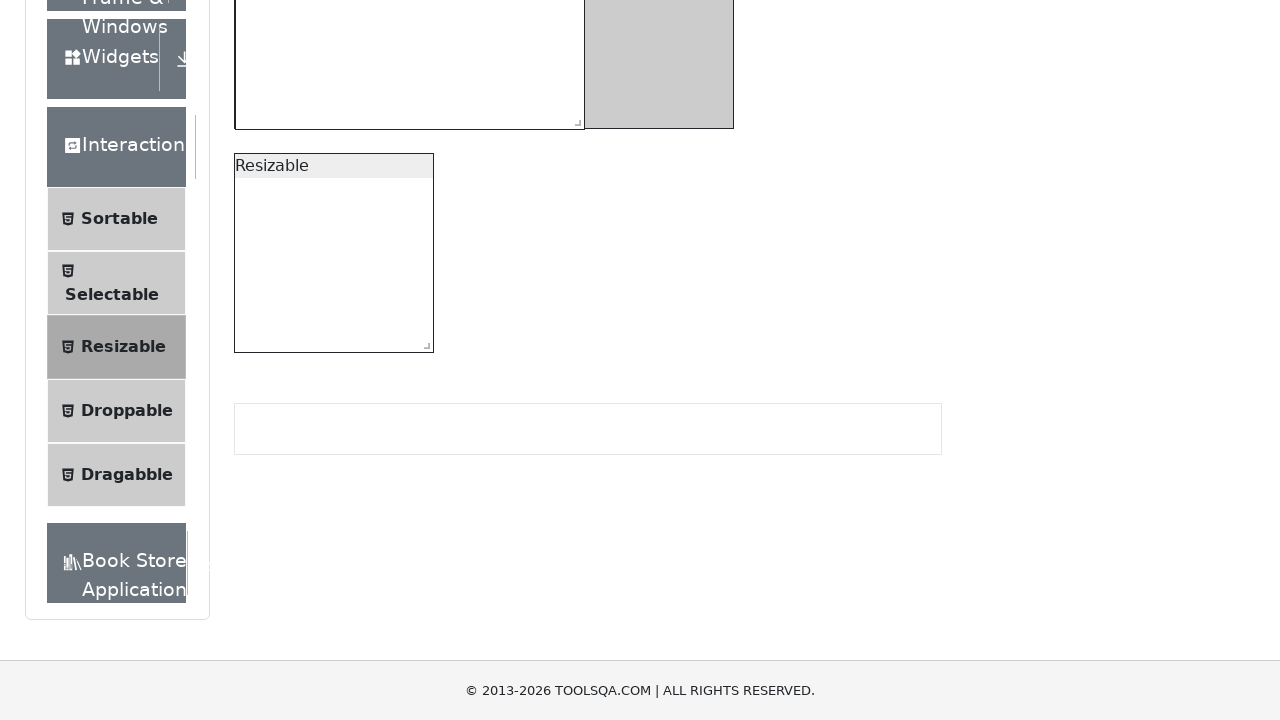

Pressed mouse button down on open handle at (423, 342)
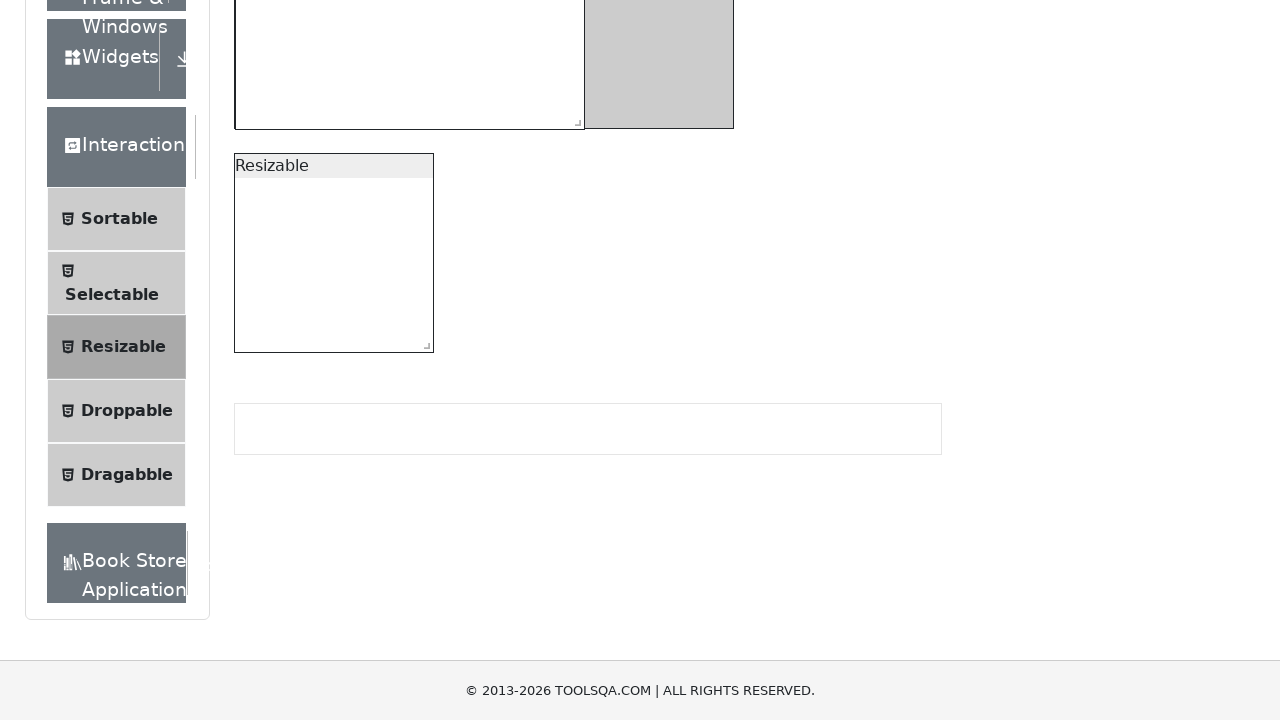

Dragged open handle +200px in x and y directions at (623, 542)
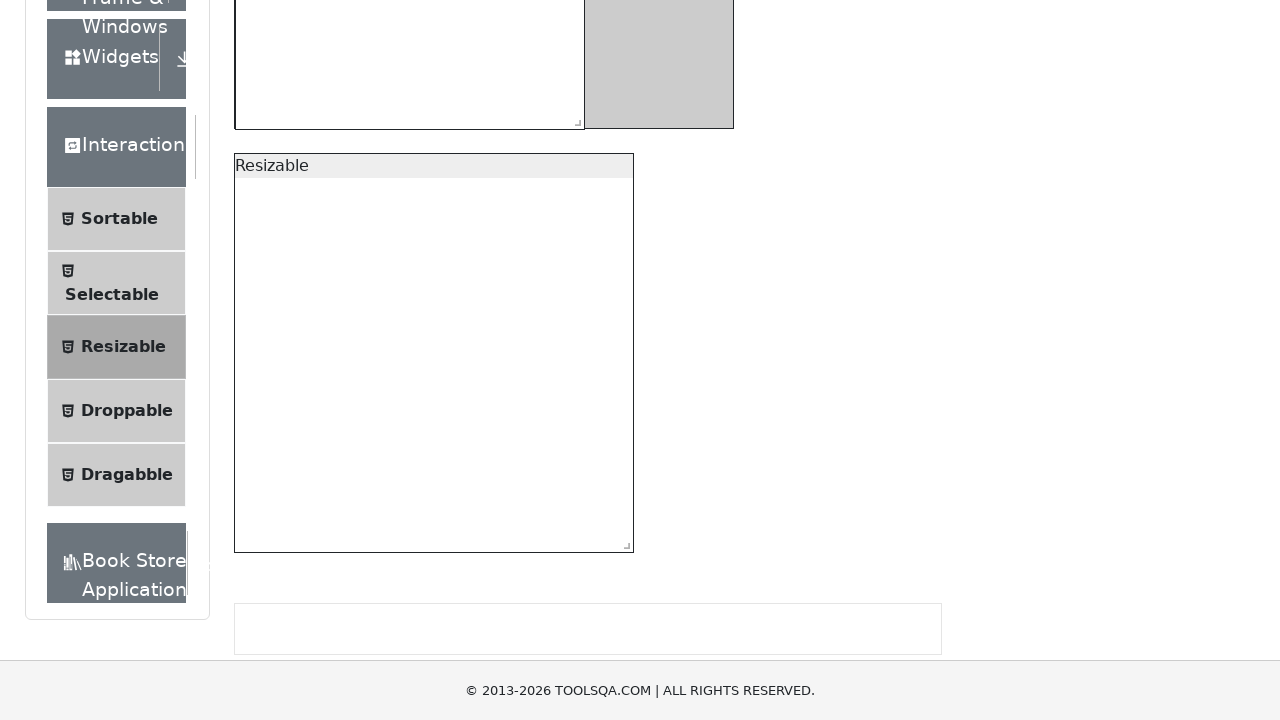

Dragged open handle -200px in x and y directions at (423, 342)
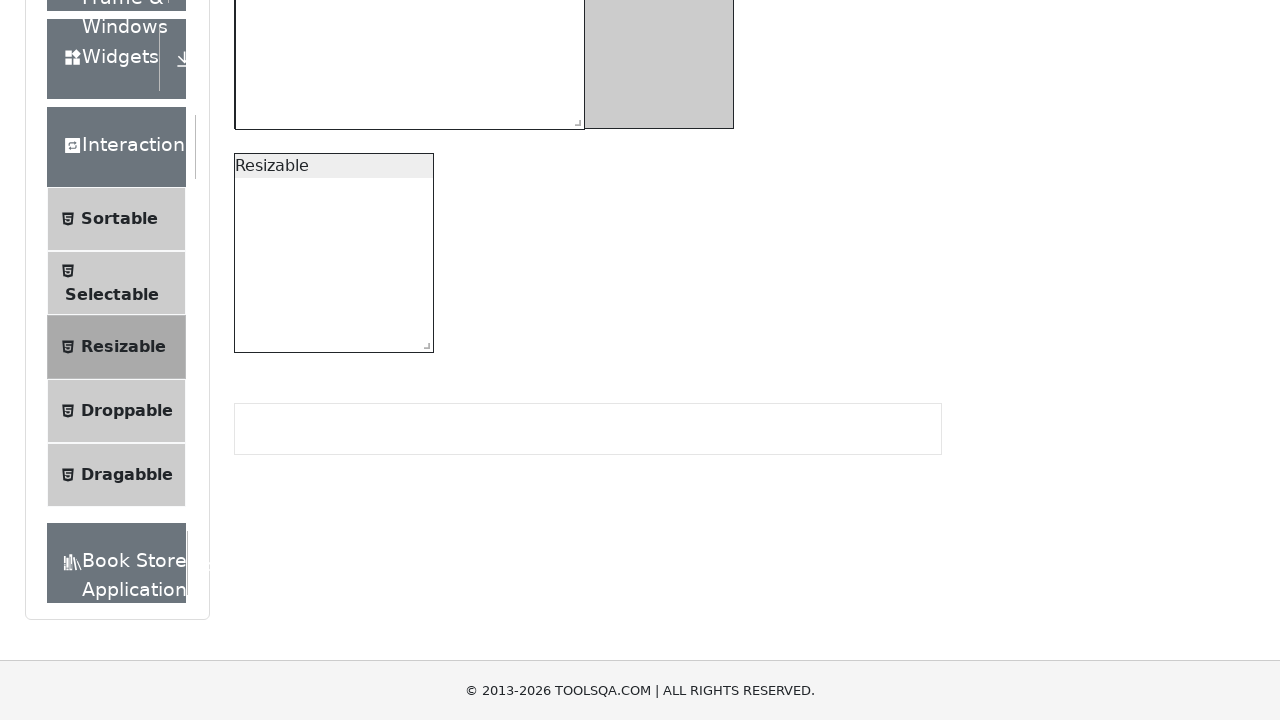

Dragged open handle +100px x and +200px y at (523, 542)
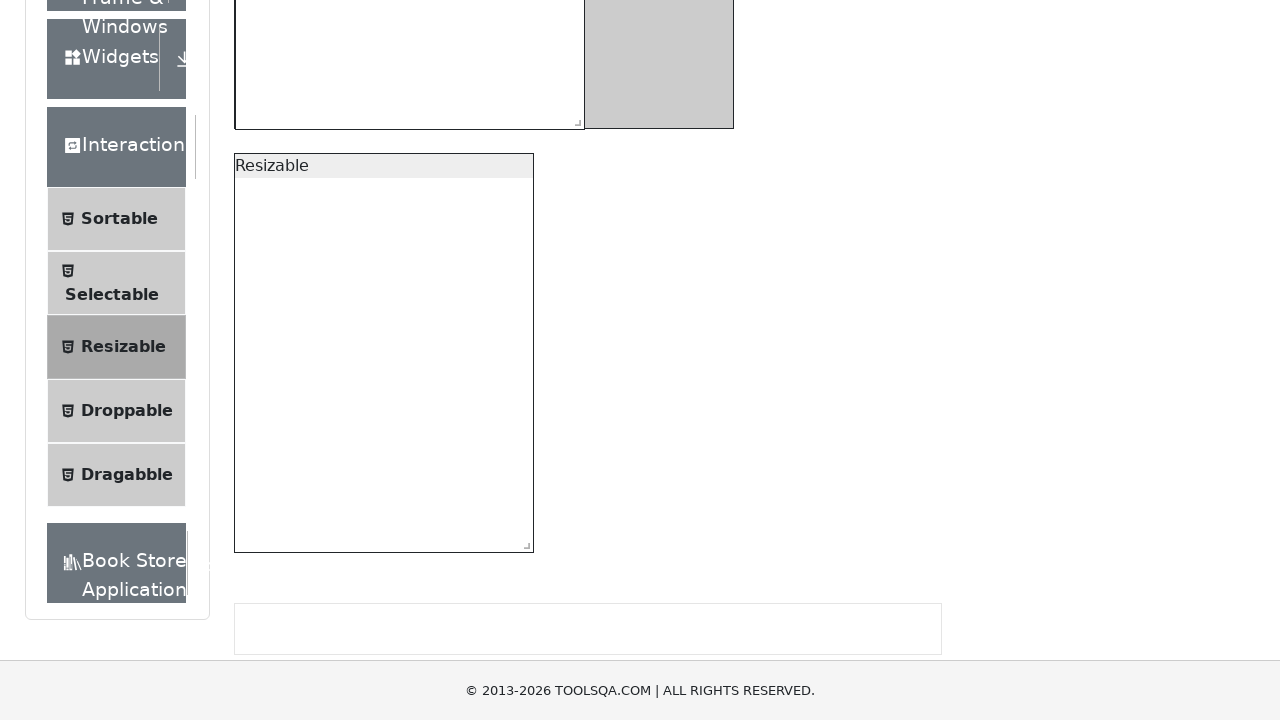

Dragged open handle +200px x and +100px y at (723, 642)
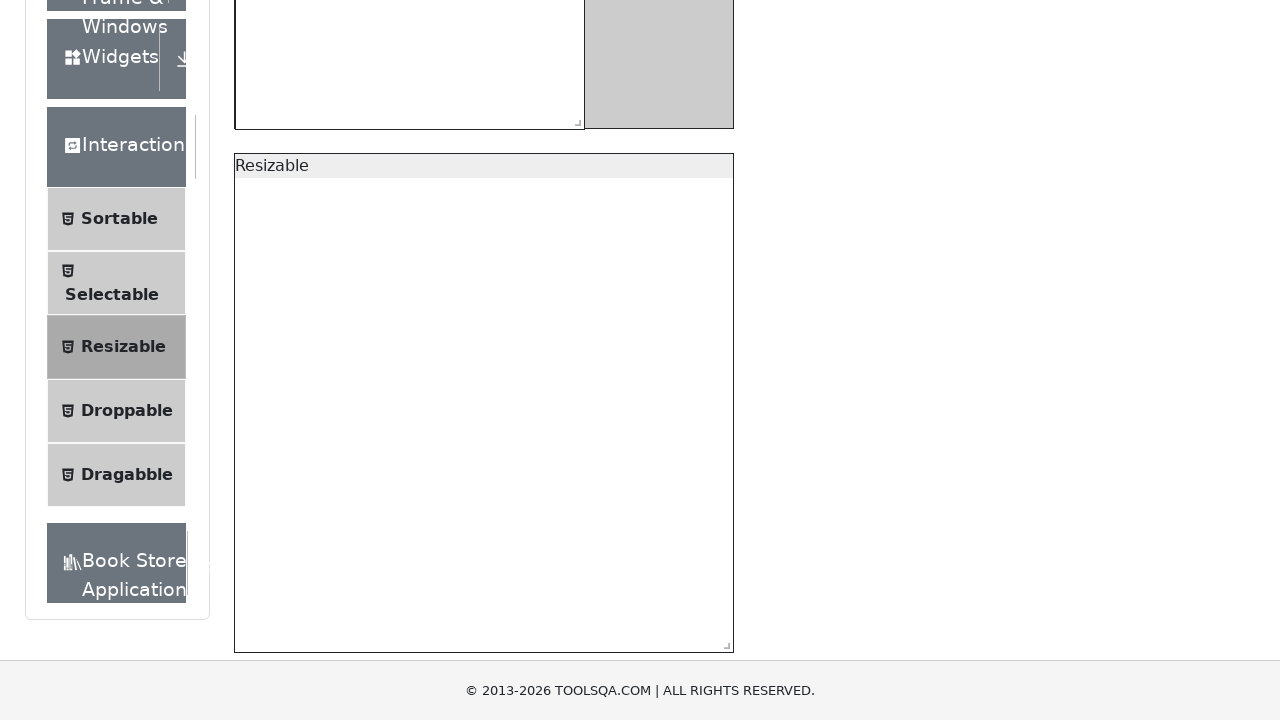

Released mouse button on open box after resize operations at (723, 642)
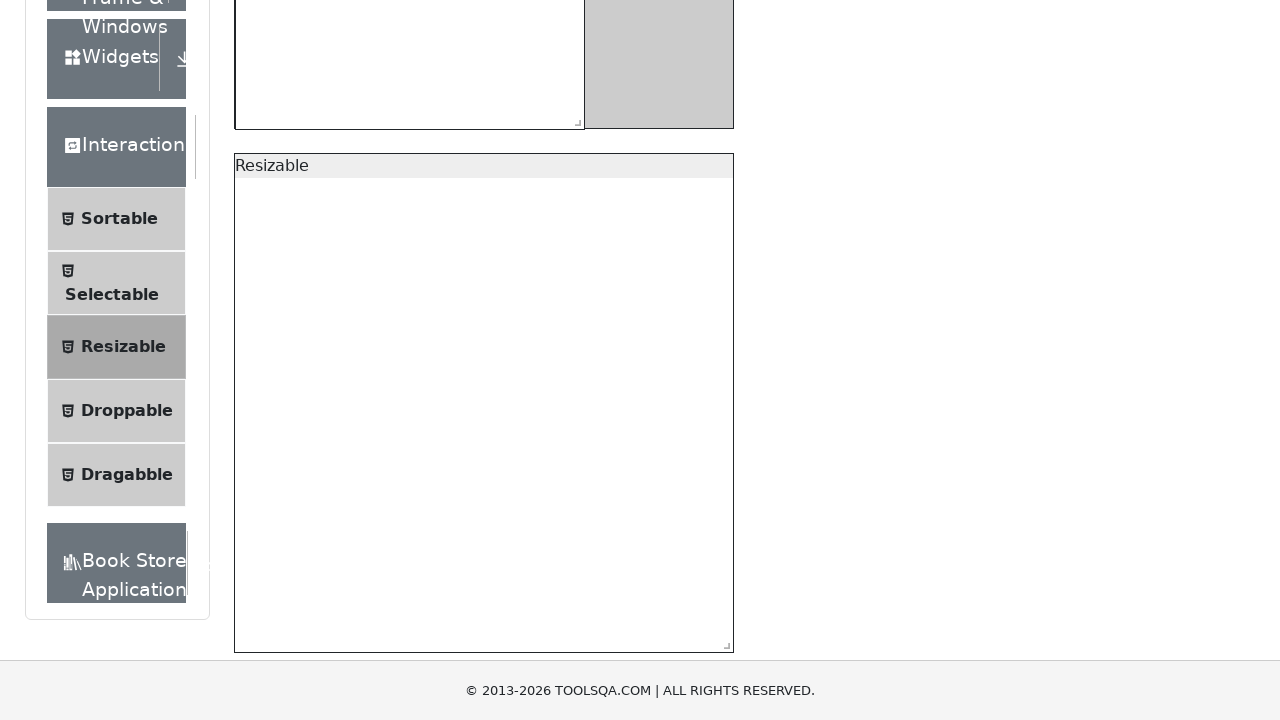

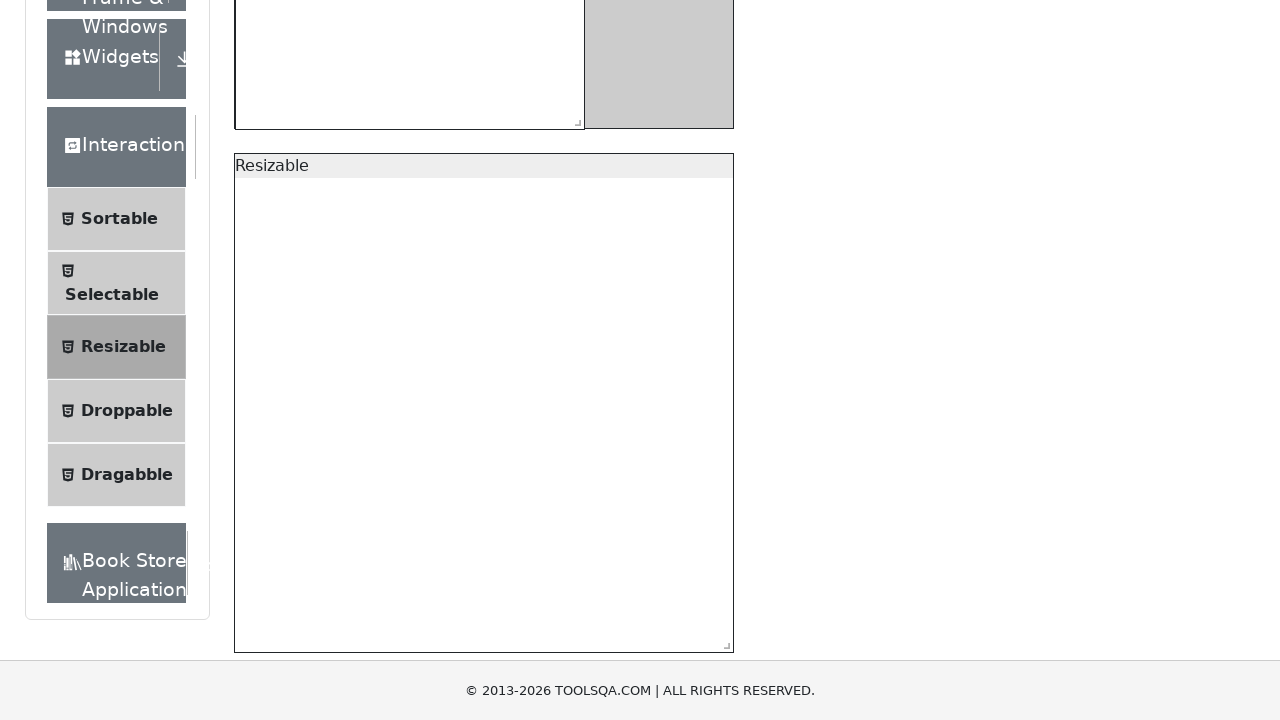